Solves a math problem by reading two numbers from the page, calculating their sum, and selecting the result from a dropdown menu

Starting URL: http://suninjuly.github.io/selects1.html

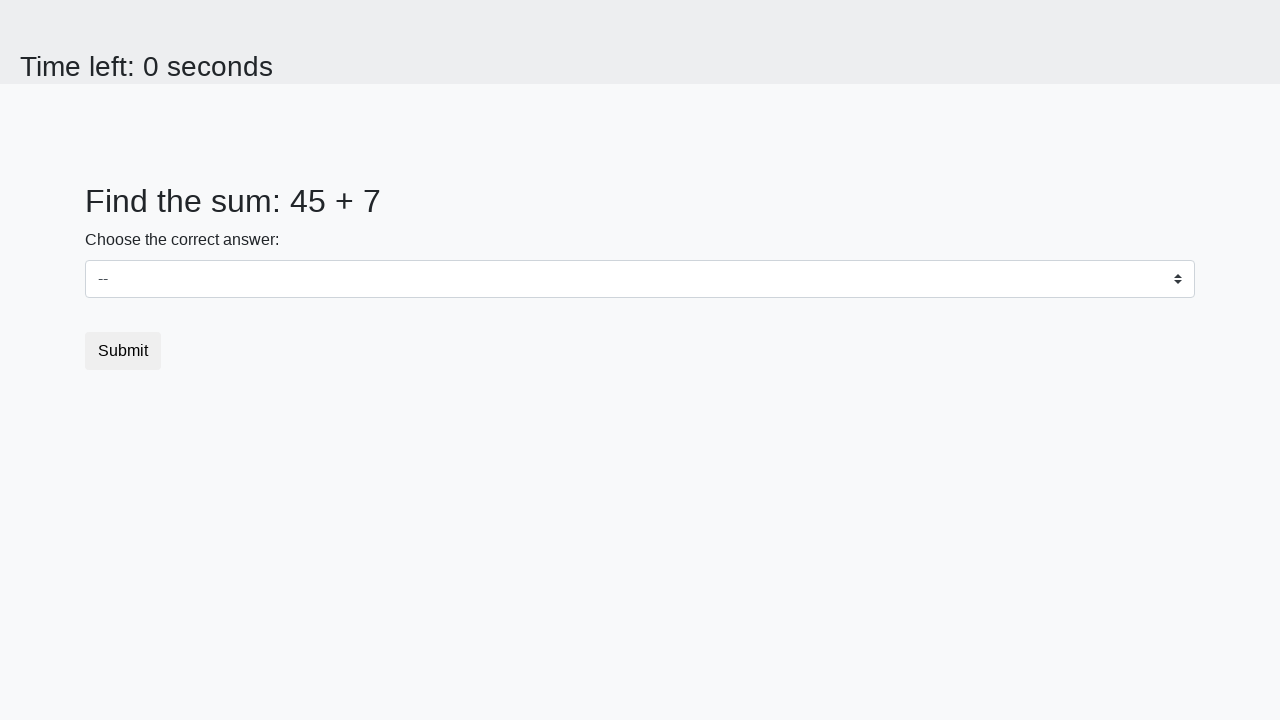

Read first number from page
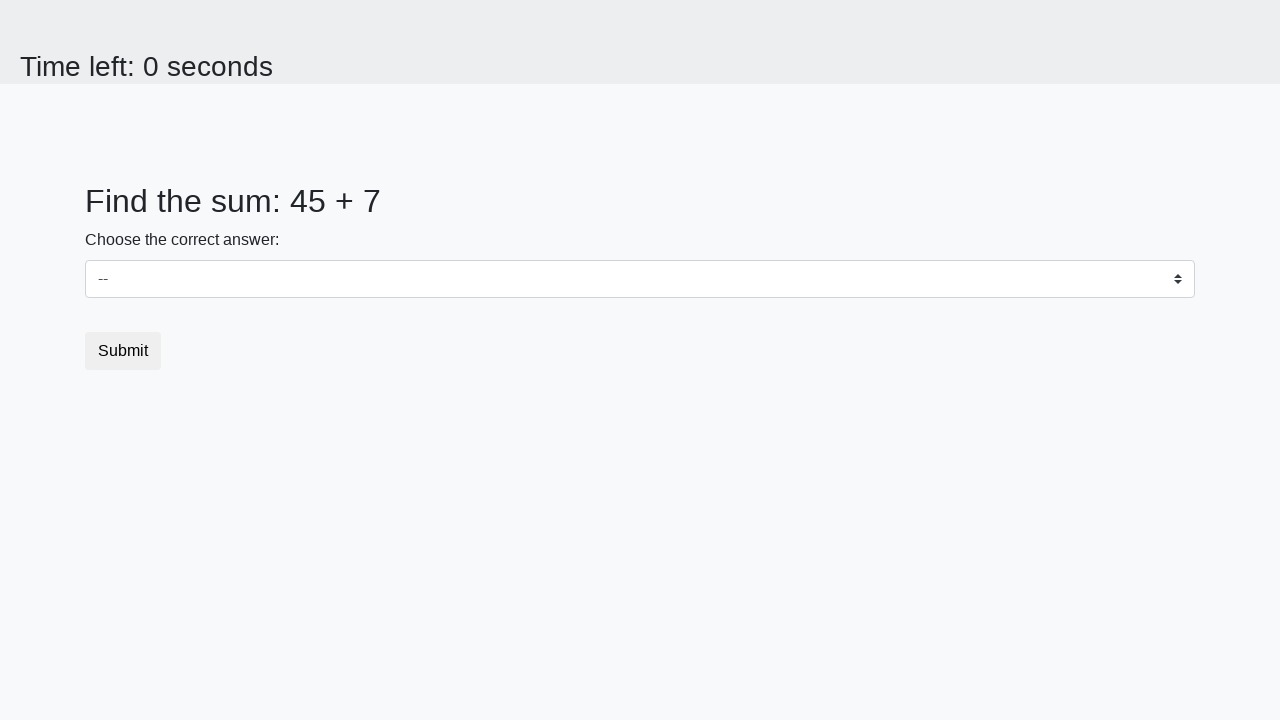

Read second number from page
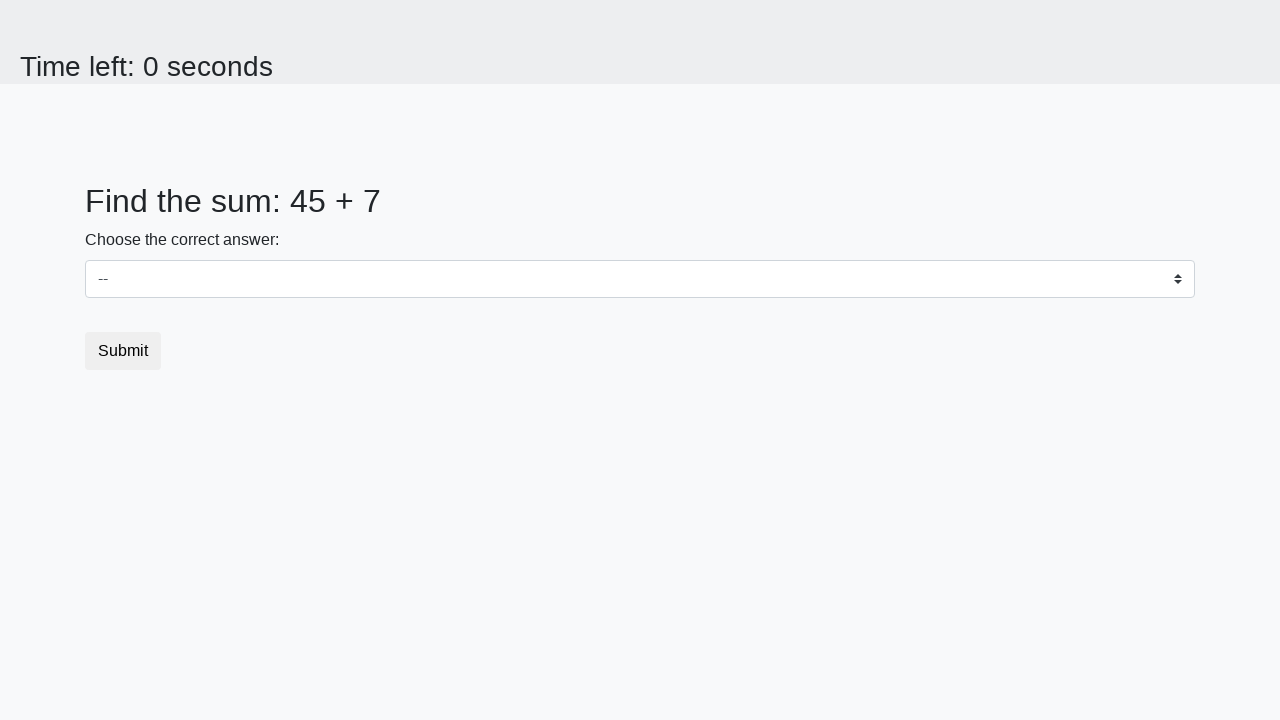

Calculated sum: 45 + 7 = 52
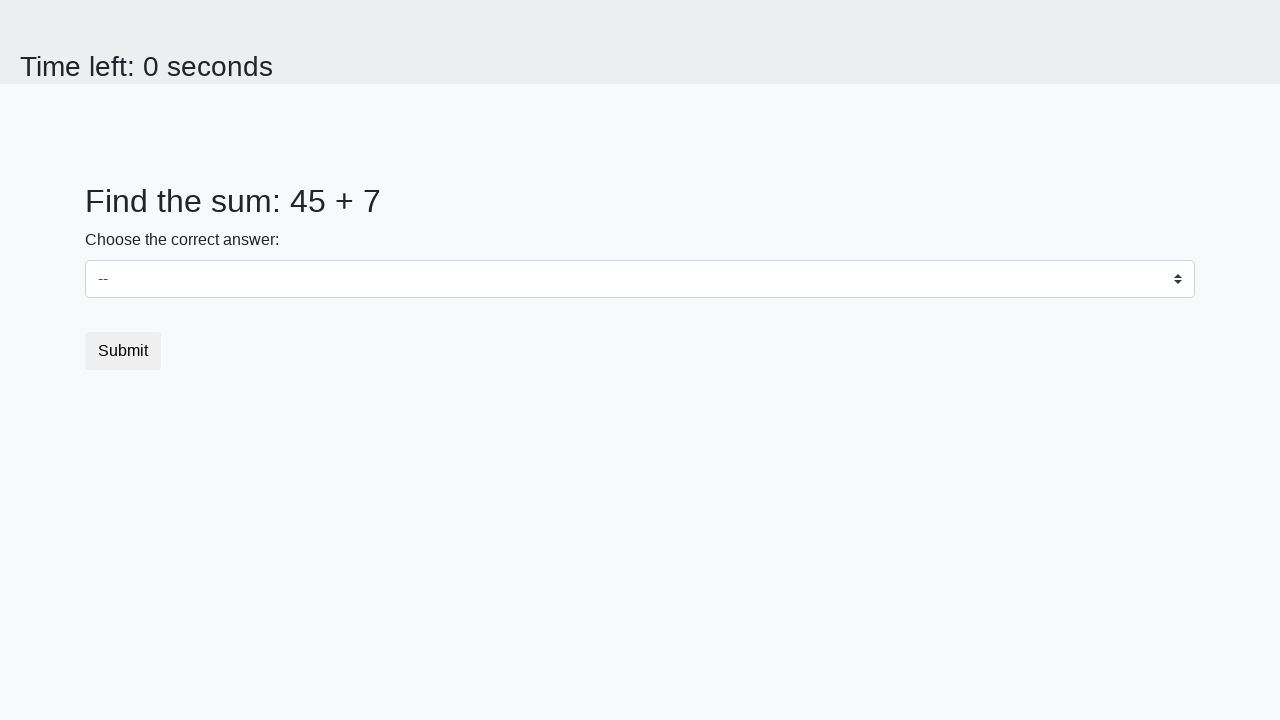

Selected result 52 from dropdown menu on #dropdown
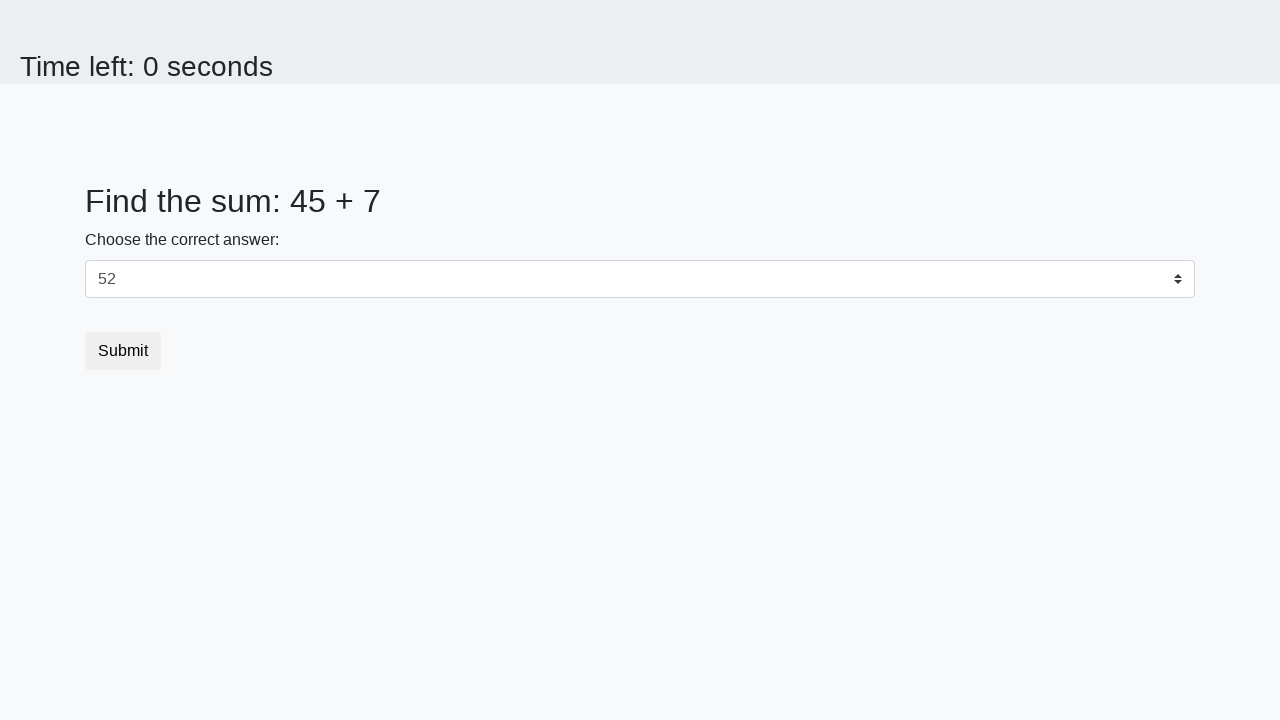

Clicked submit button at (123, 351) on button
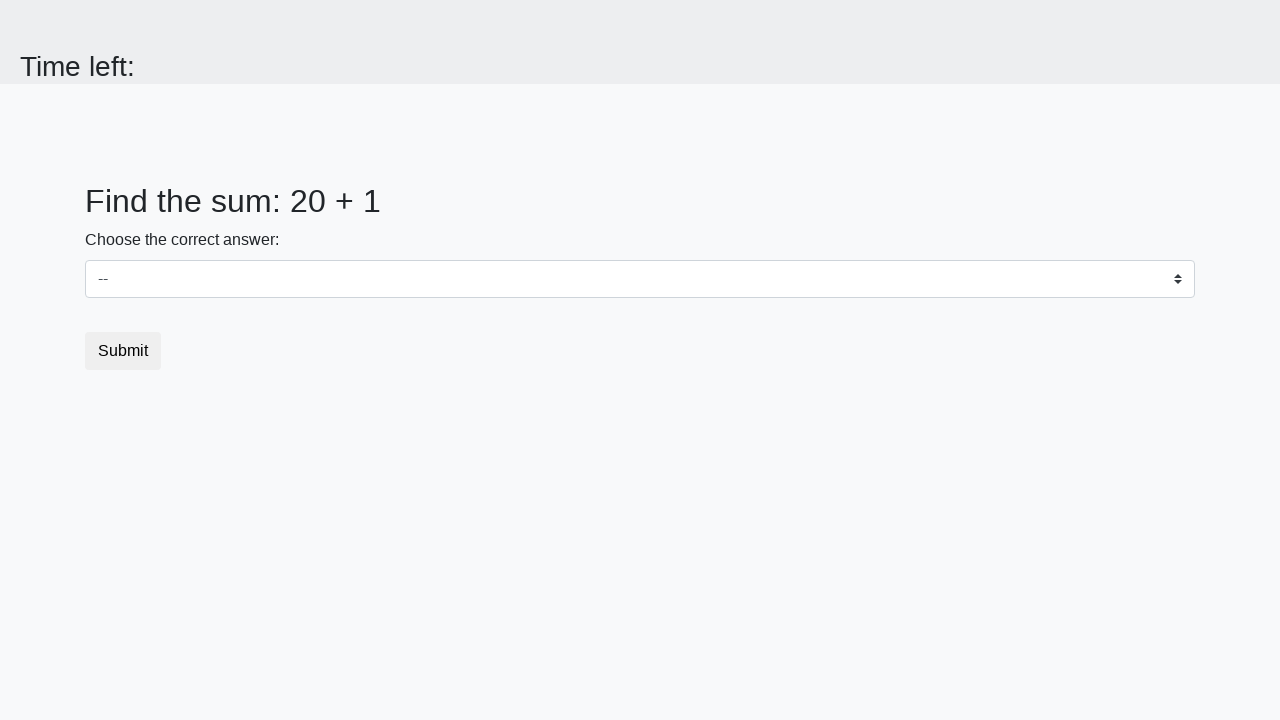

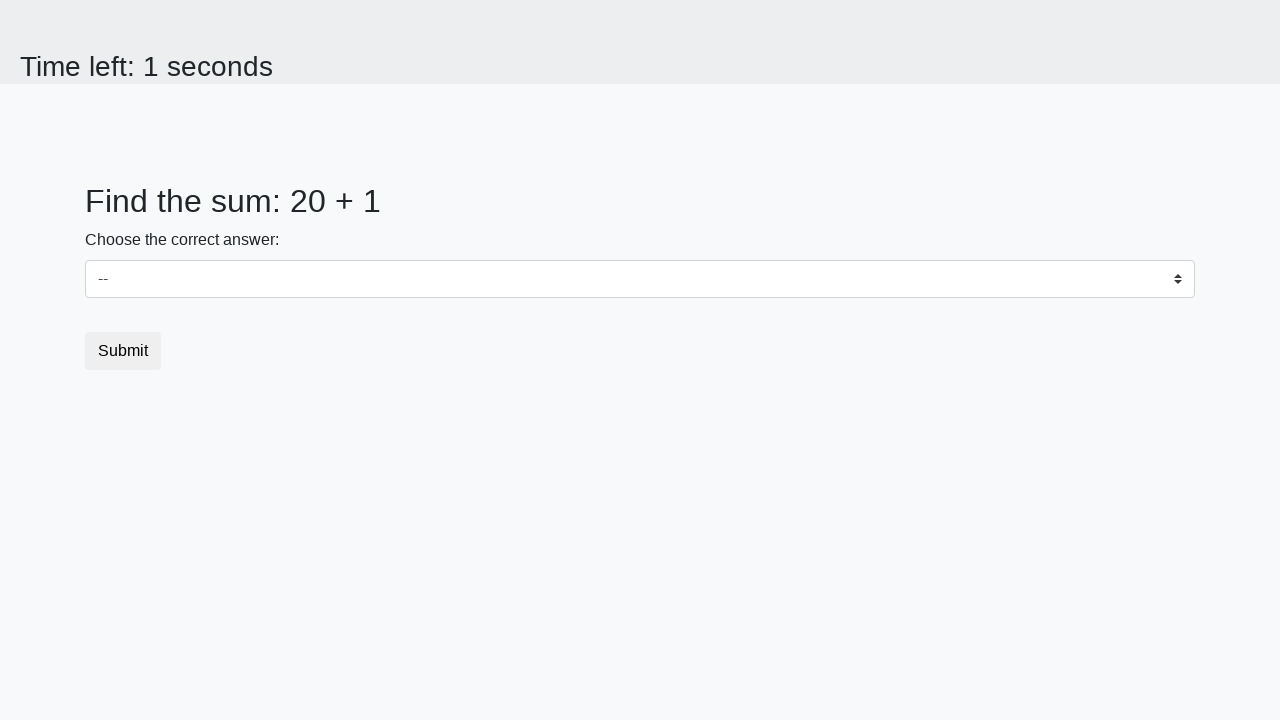